Tests navigation to terms of use page and browser navigation functions

Starting URL: https://www.rezultati.com/

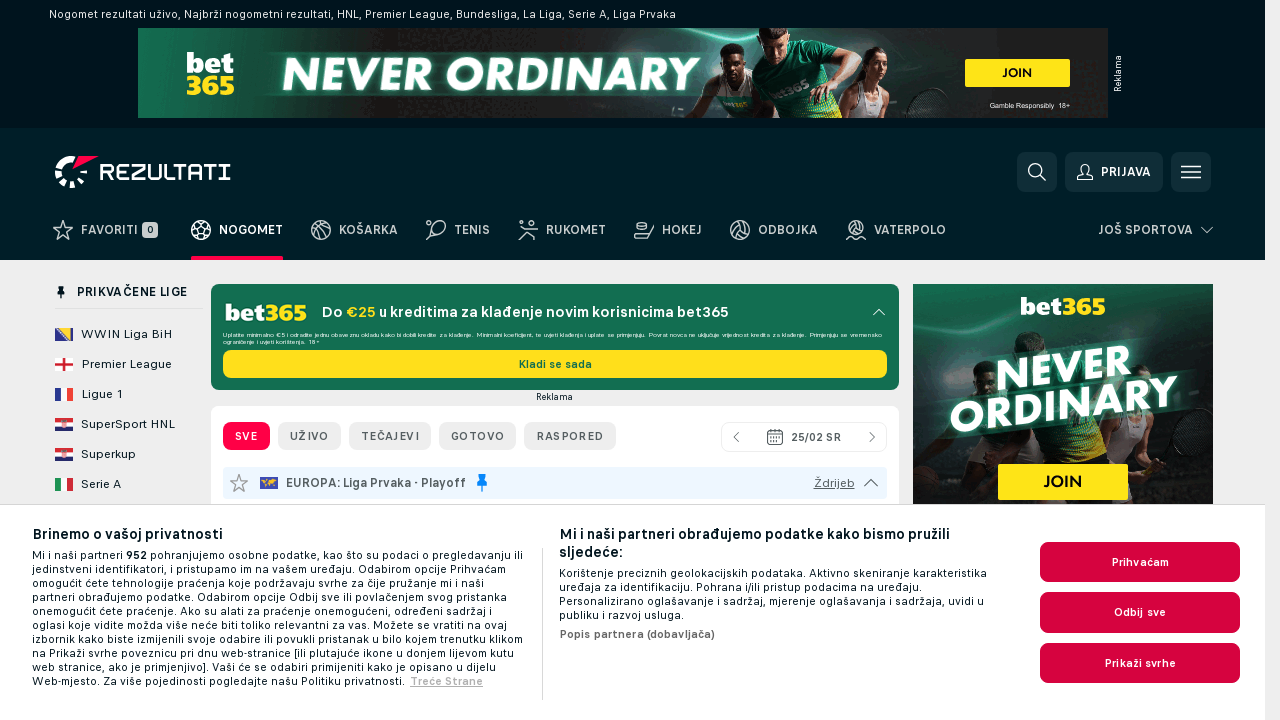

Clicked on 'Pravila korištenja' (Terms of use) link at (104, 427) on text=Pravila korištenja
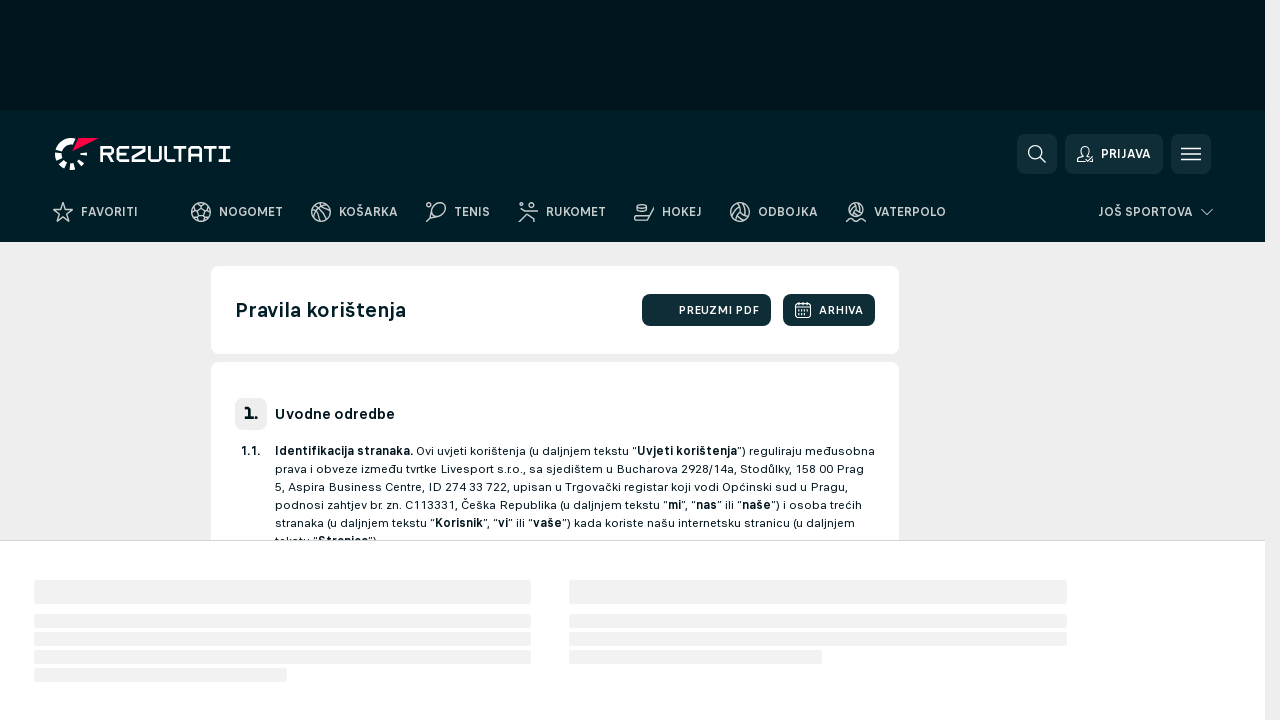

Waited 3 seconds for page to load
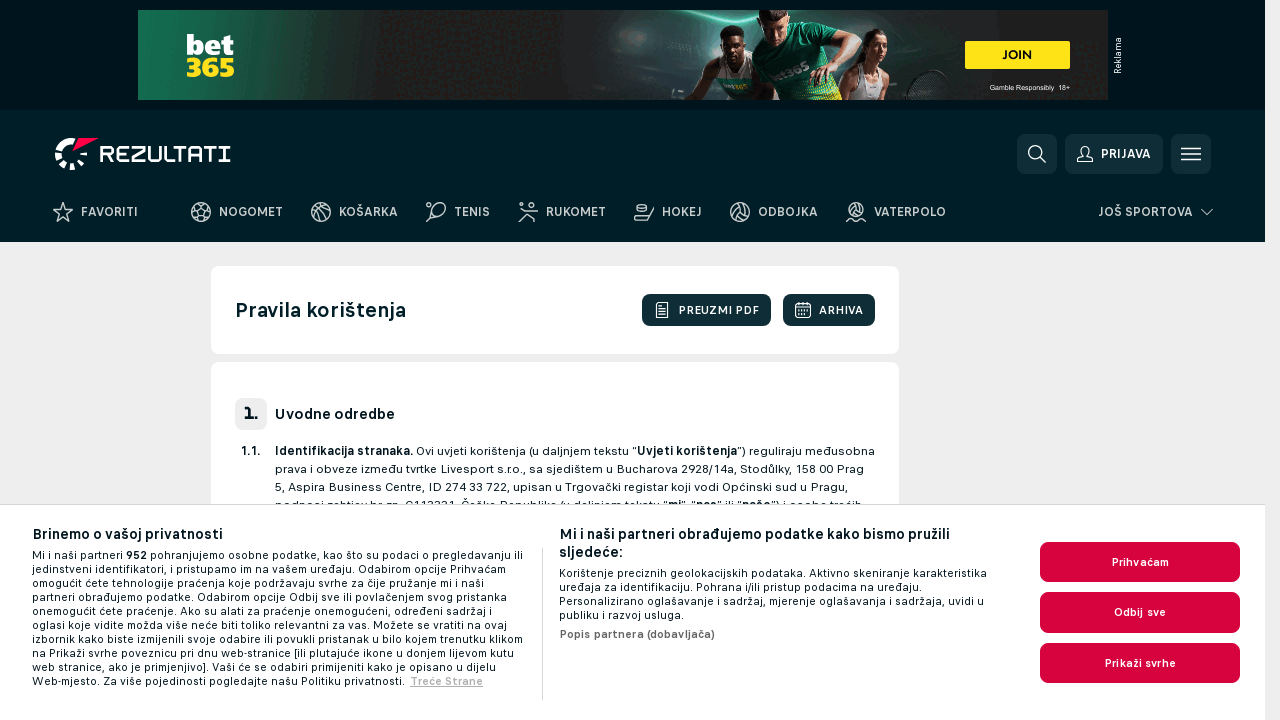

Navigated back to previous page
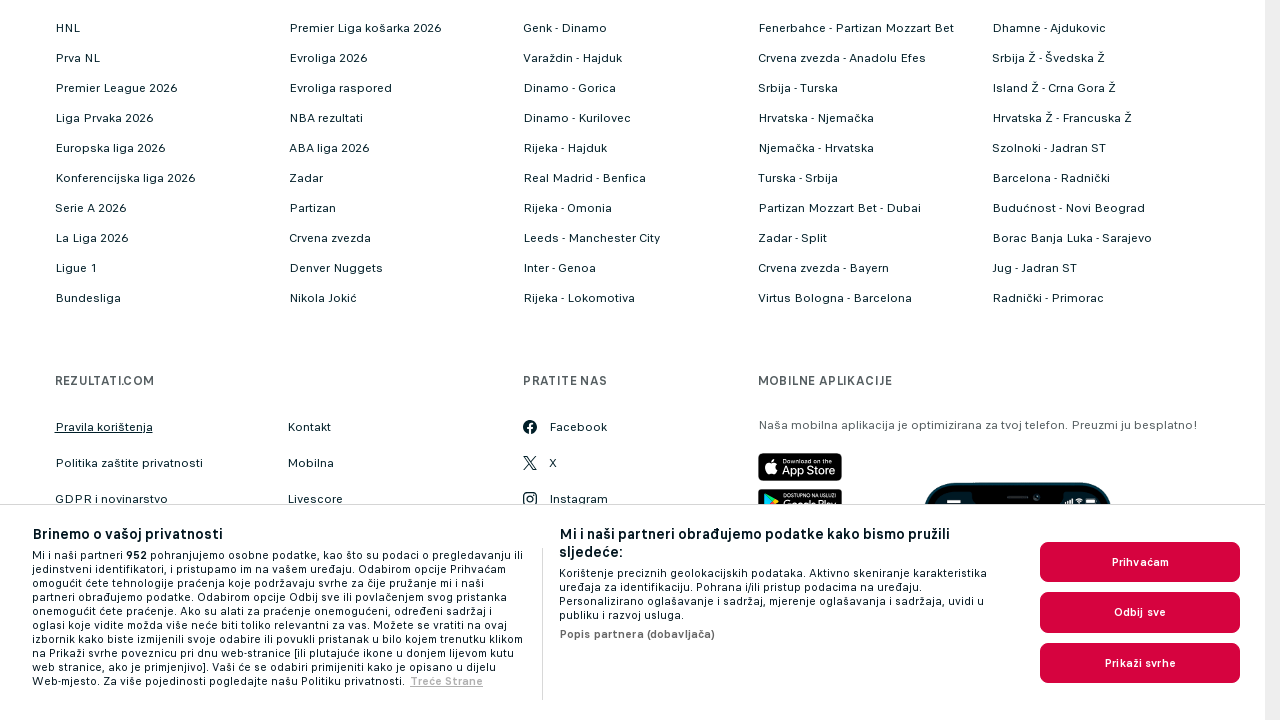

Navigated forward to terms of use page
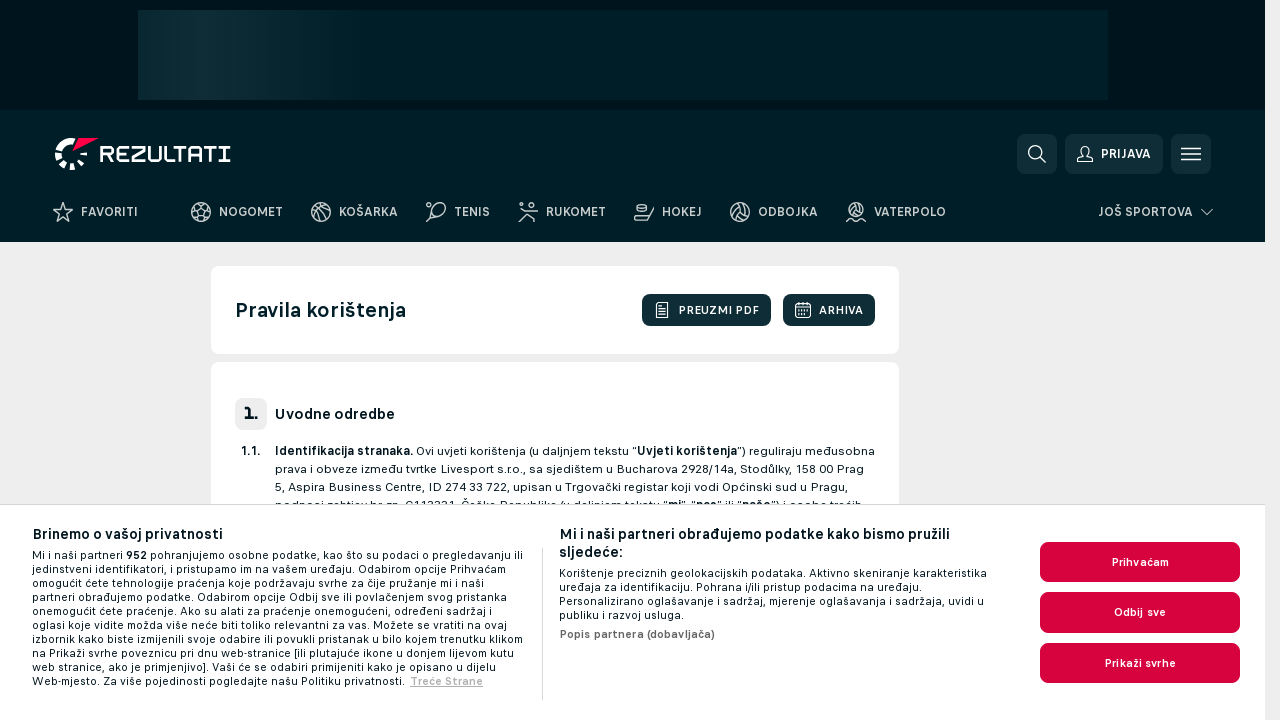

Reloaded the current page
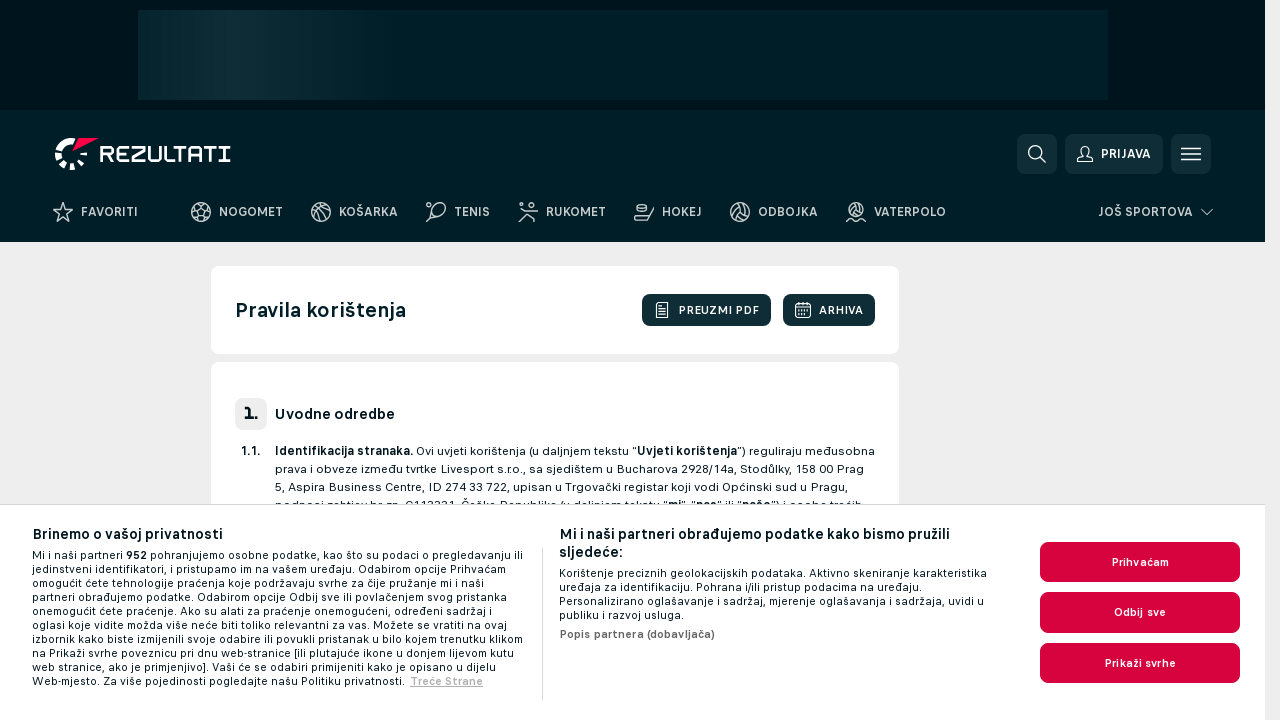

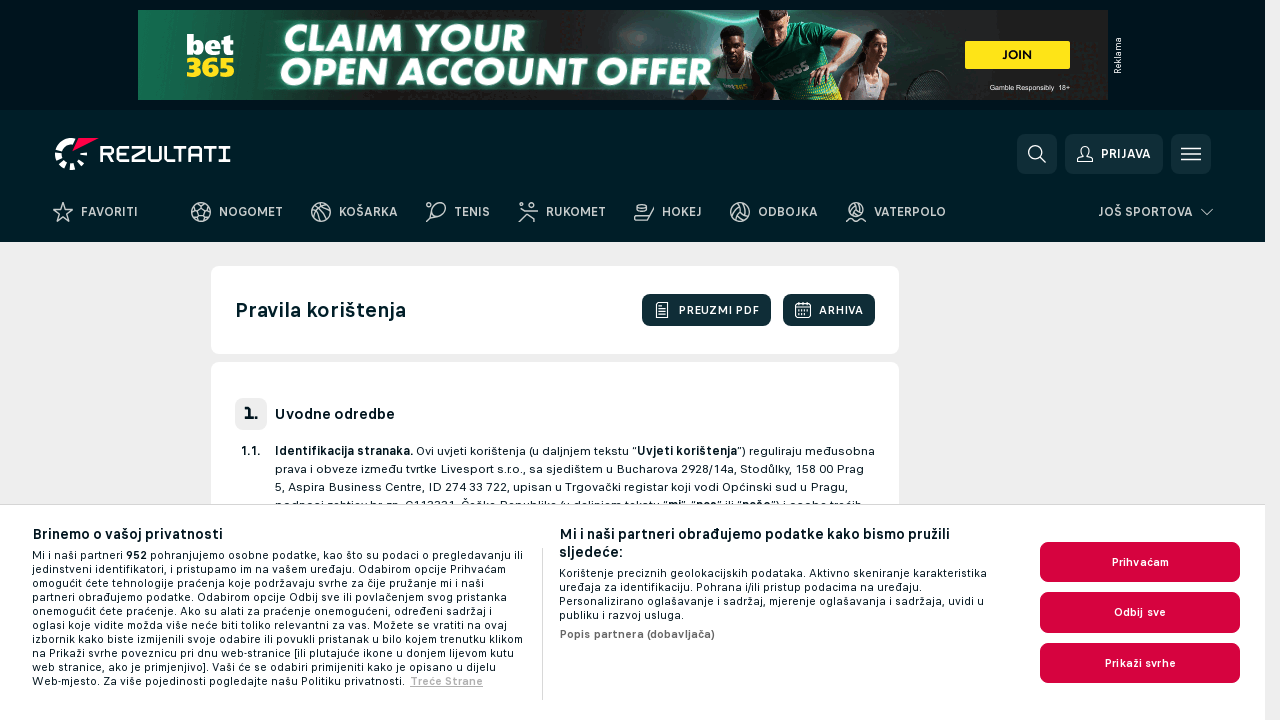